Tests the search functionality on Advantage Online Shopping website by clicking the search icon, entering a search term "mouse", and verifying search results appear.

Starting URL: https://www.advantageonlineshopping.com/#/

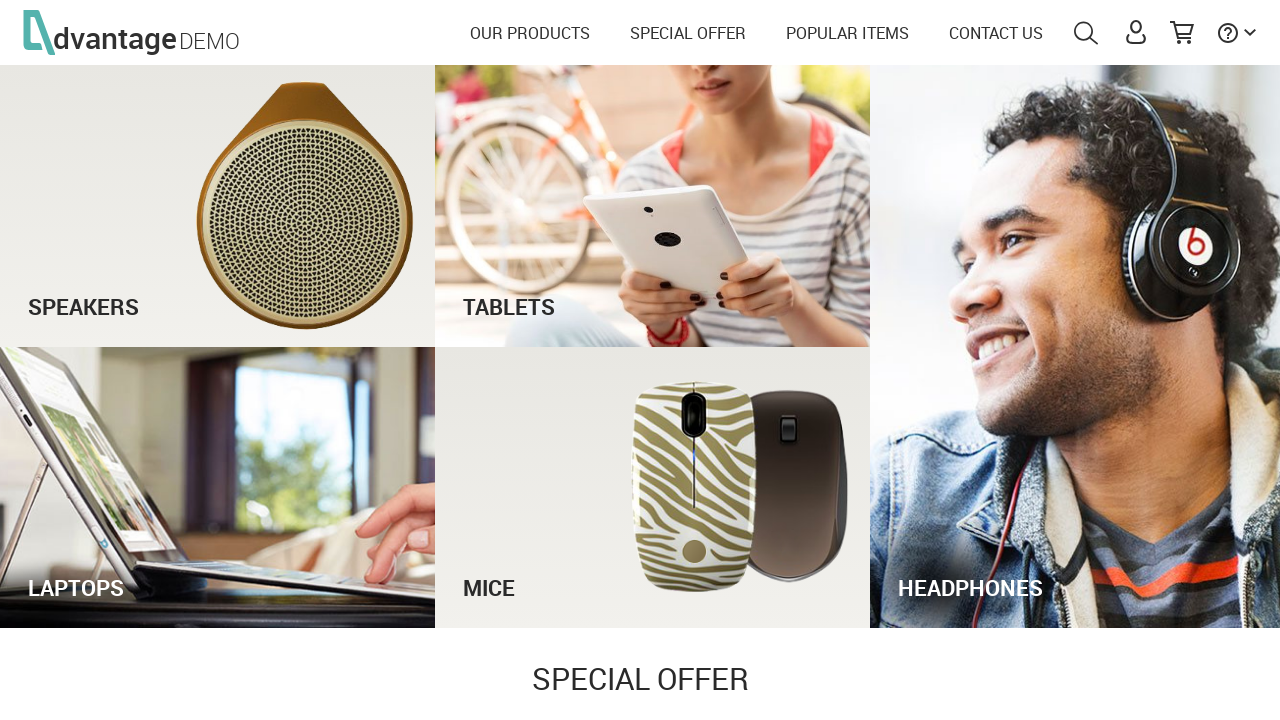

Clicked search icon to open search functionality at (1086, 33) on #menuSearch
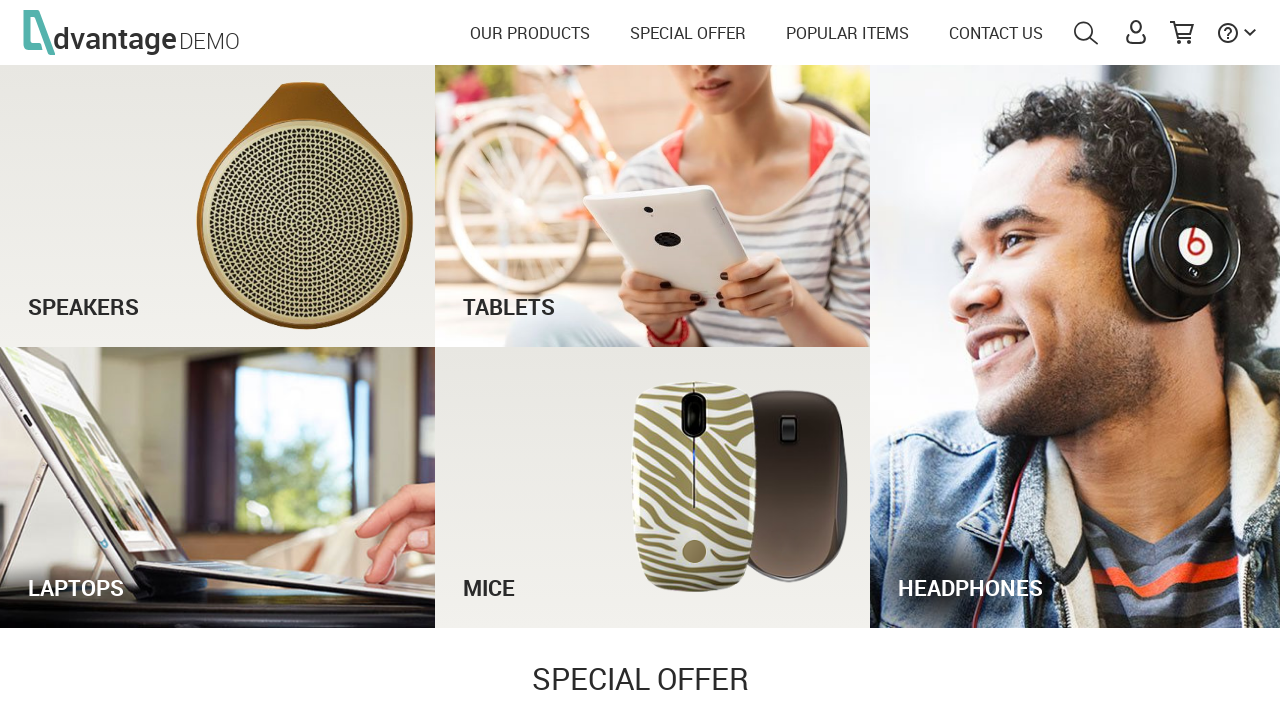

Search box appeared and is ready for input
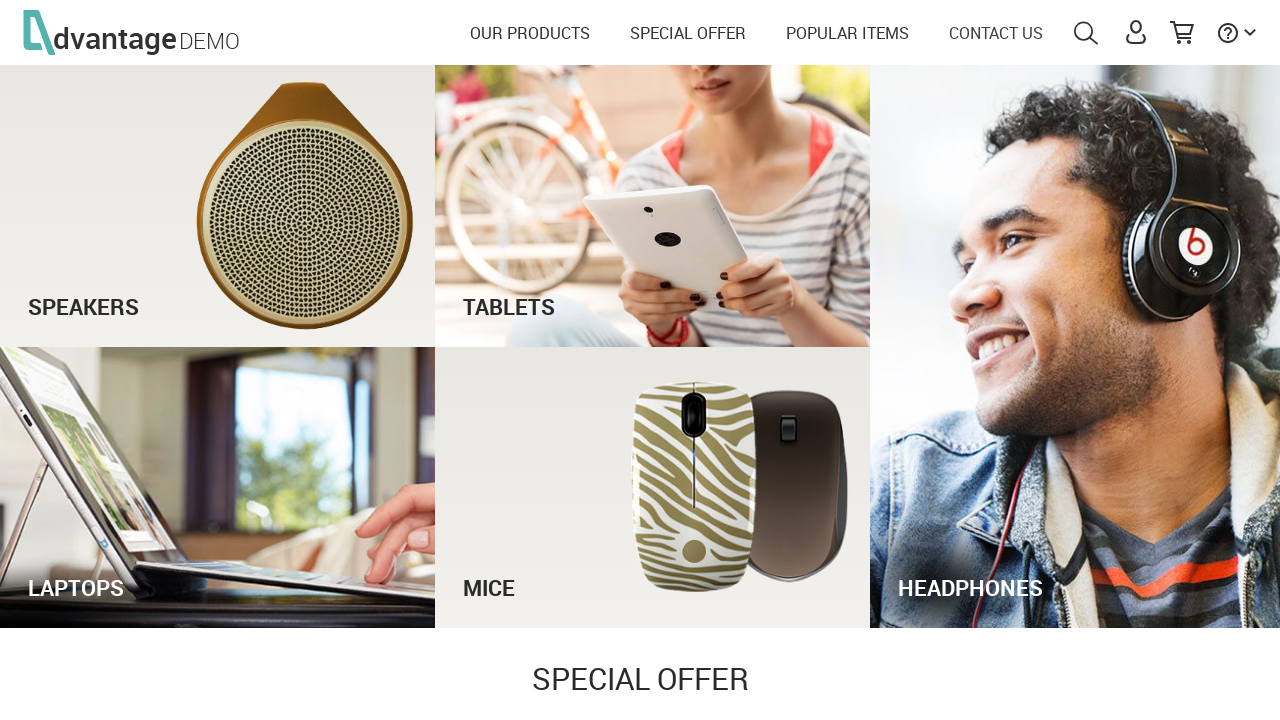

Entered search term 'mouse' in the search box on #autoComplete
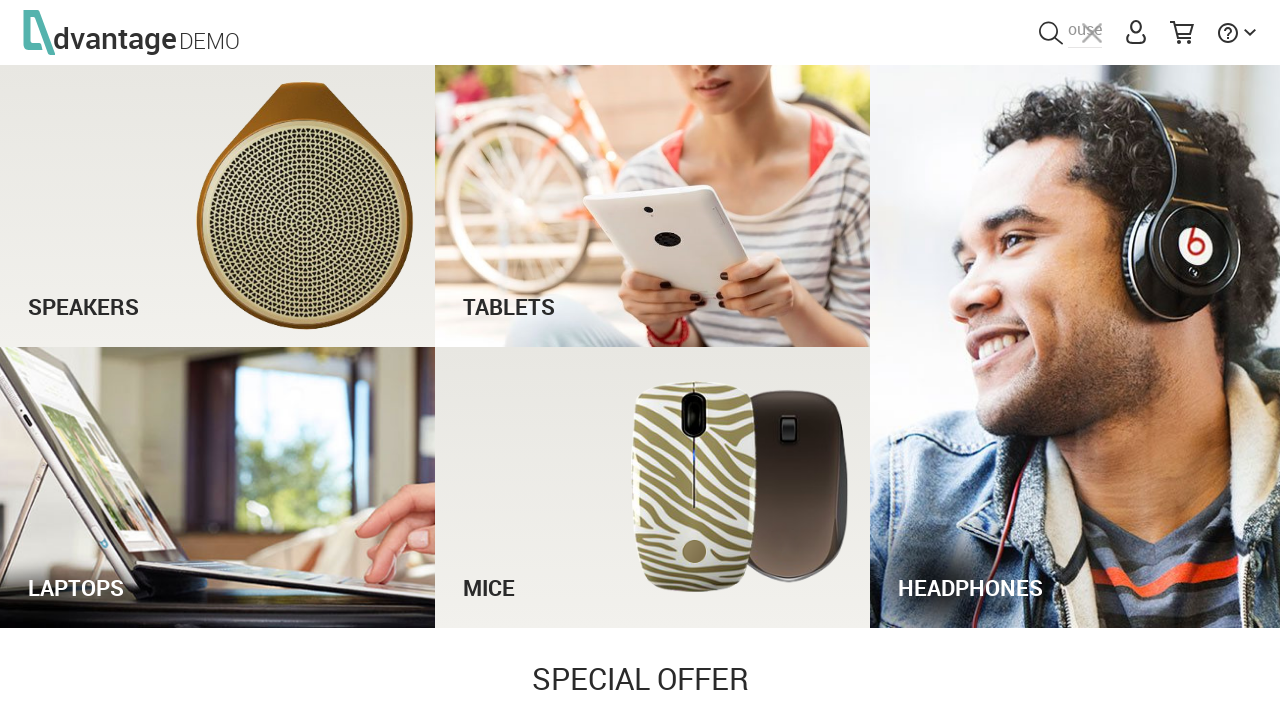

Pressed Enter to submit the search query on #autoComplete
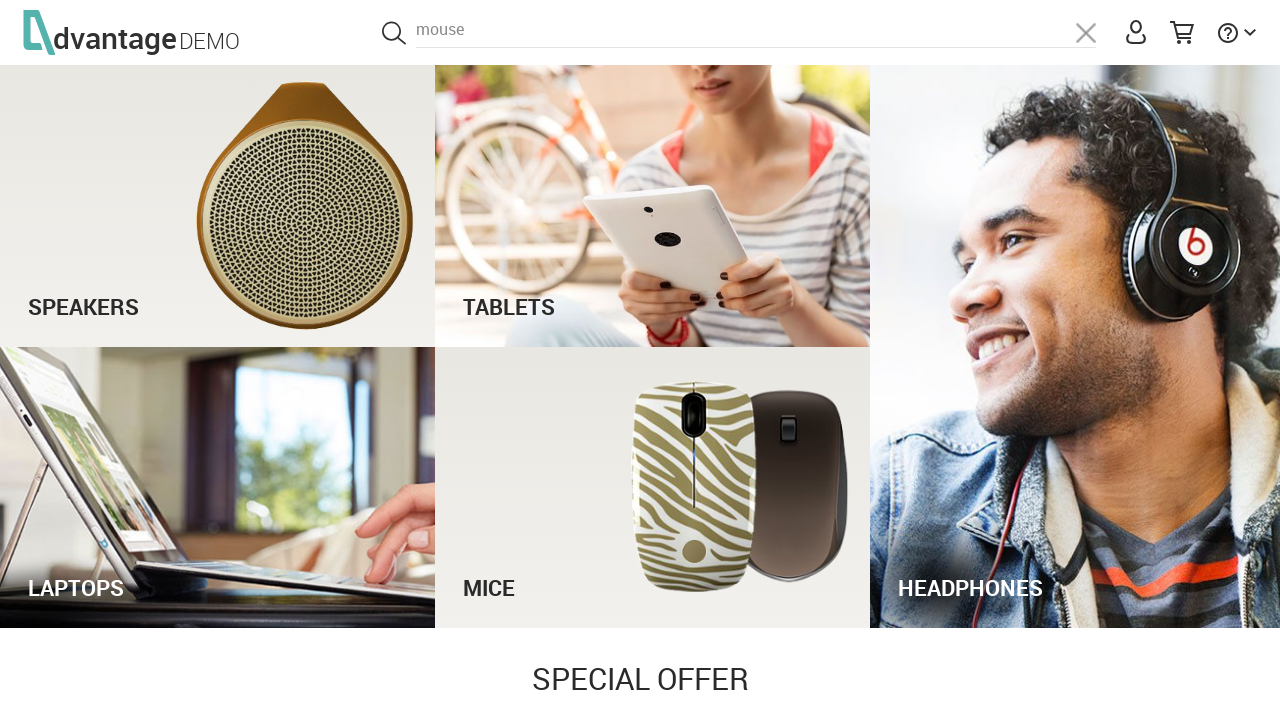

Search results loaded and product names are visible
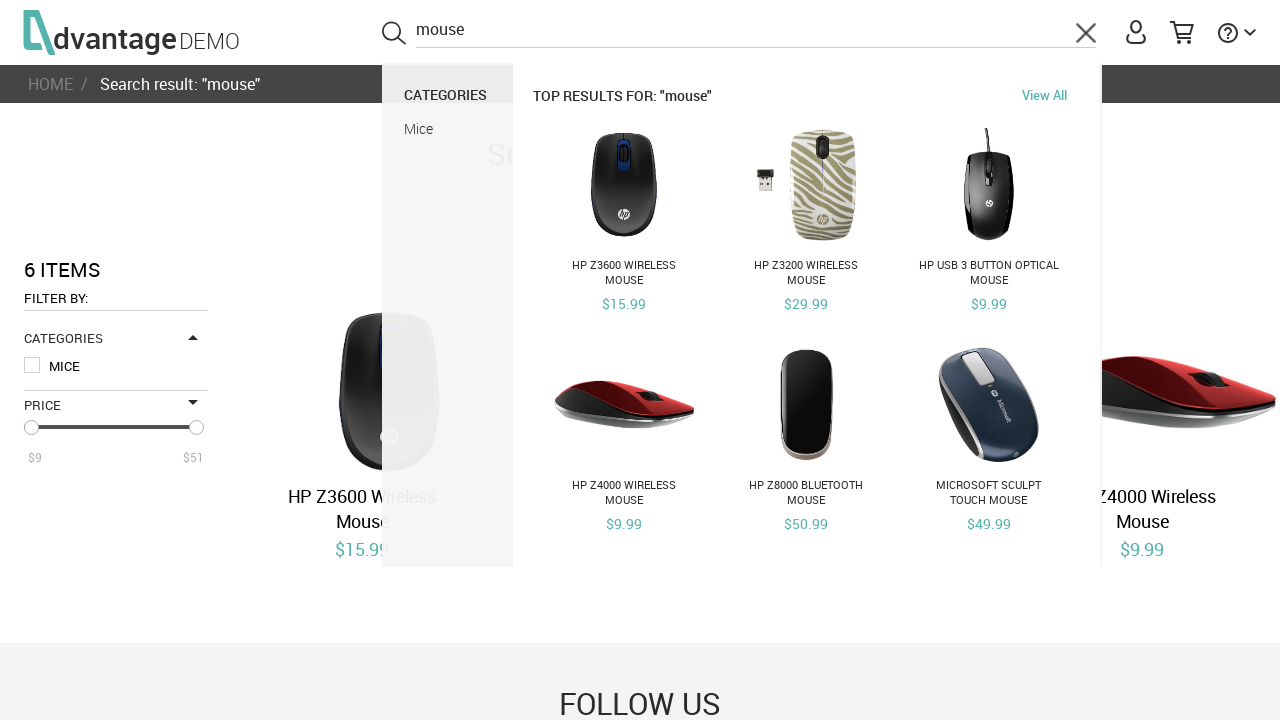

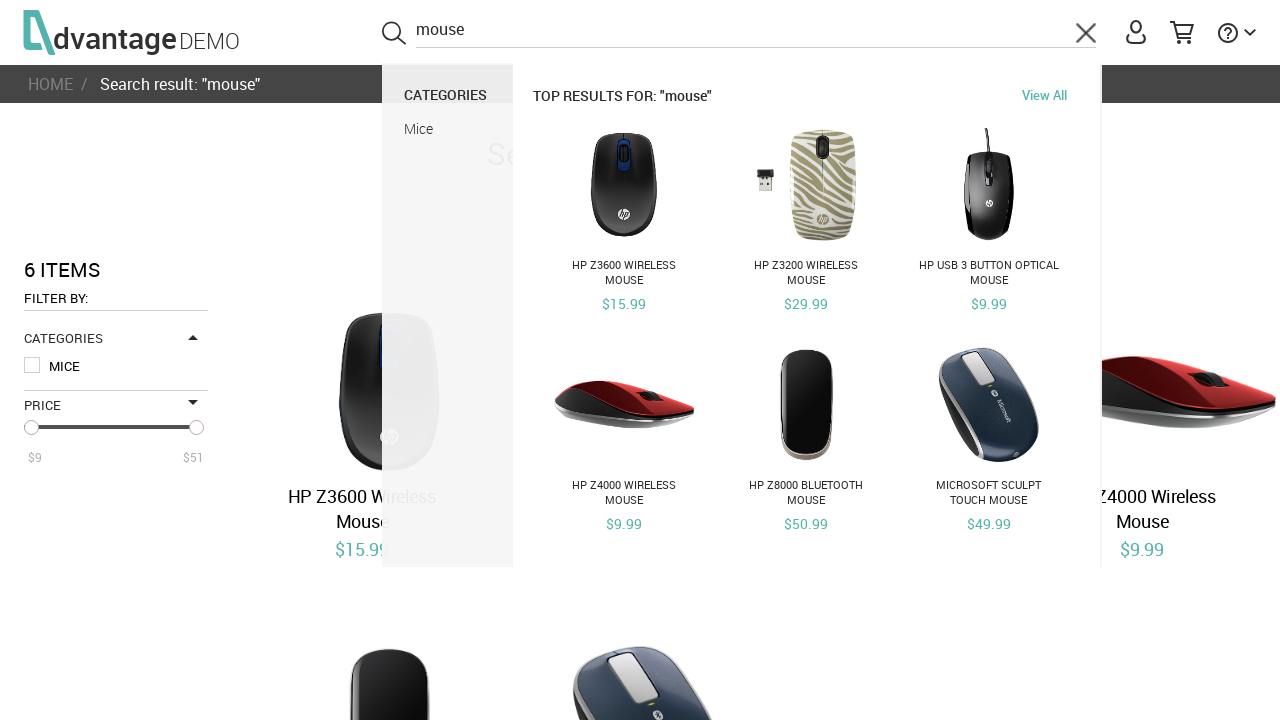